Tests file download functionality by navigating to the download page and clicking on a file link to initiate download.

Starting URL: https://the-internet.herokuapp.com/download

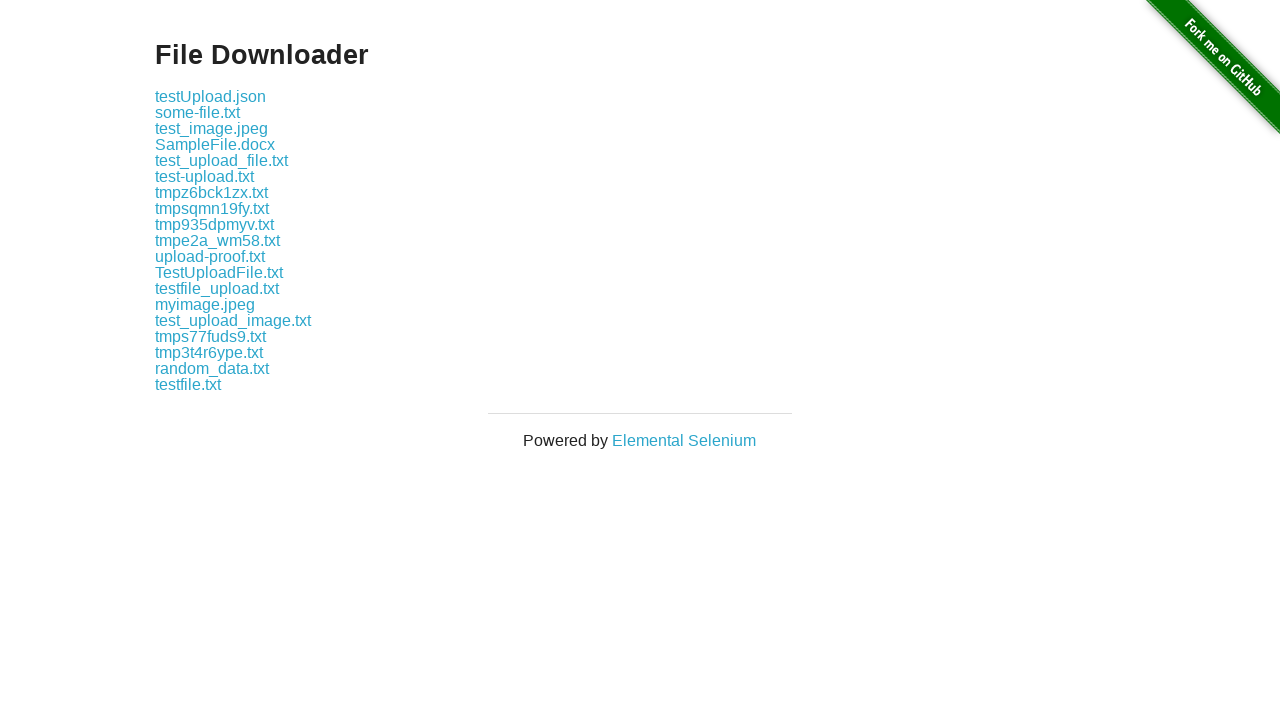

Navigated to download page at https://the-internet.herokuapp.com/download
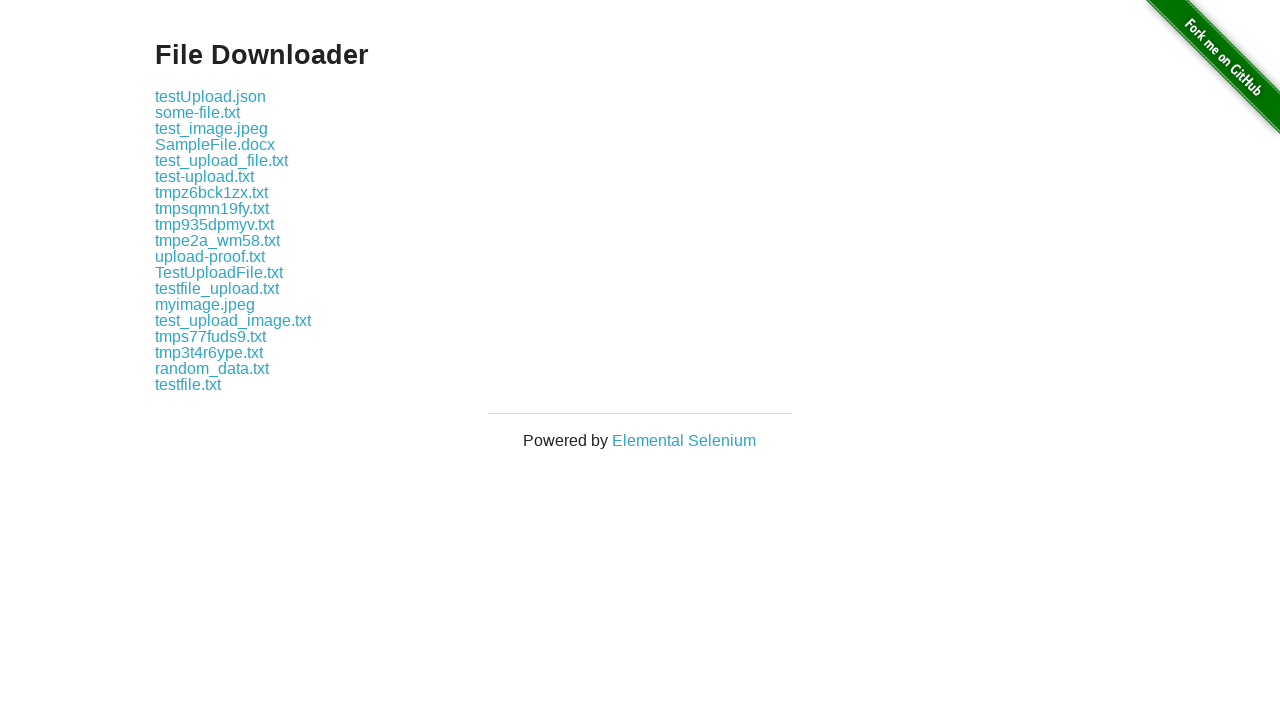

Clicked on some-file.txt download link at (198, 112) on xpath=//a[text()='some-file.txt']
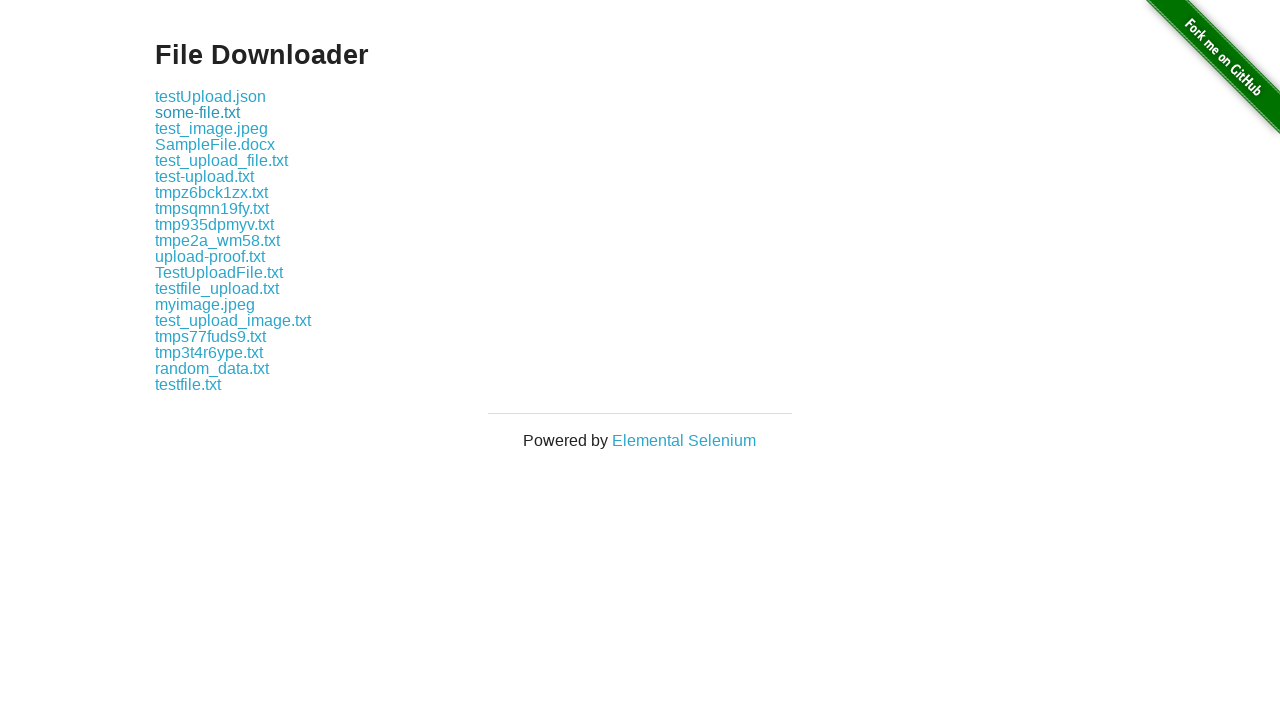

Waited 2 seconds for download to initiate
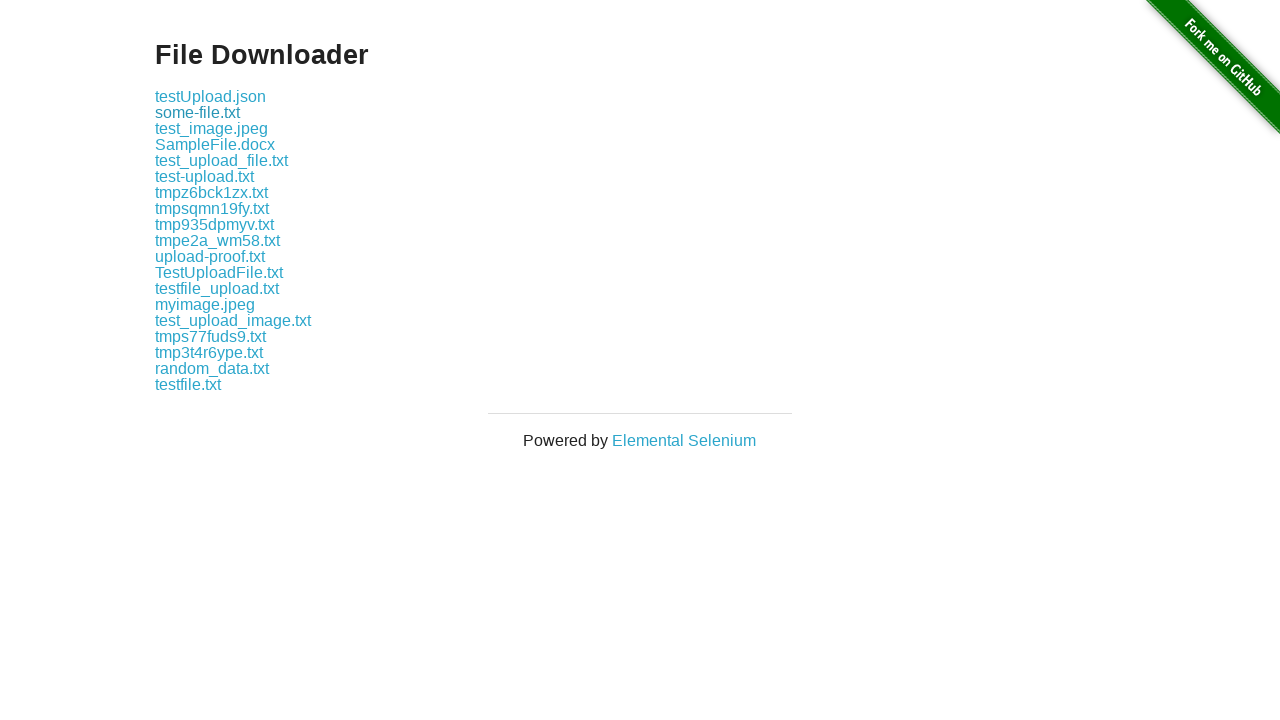

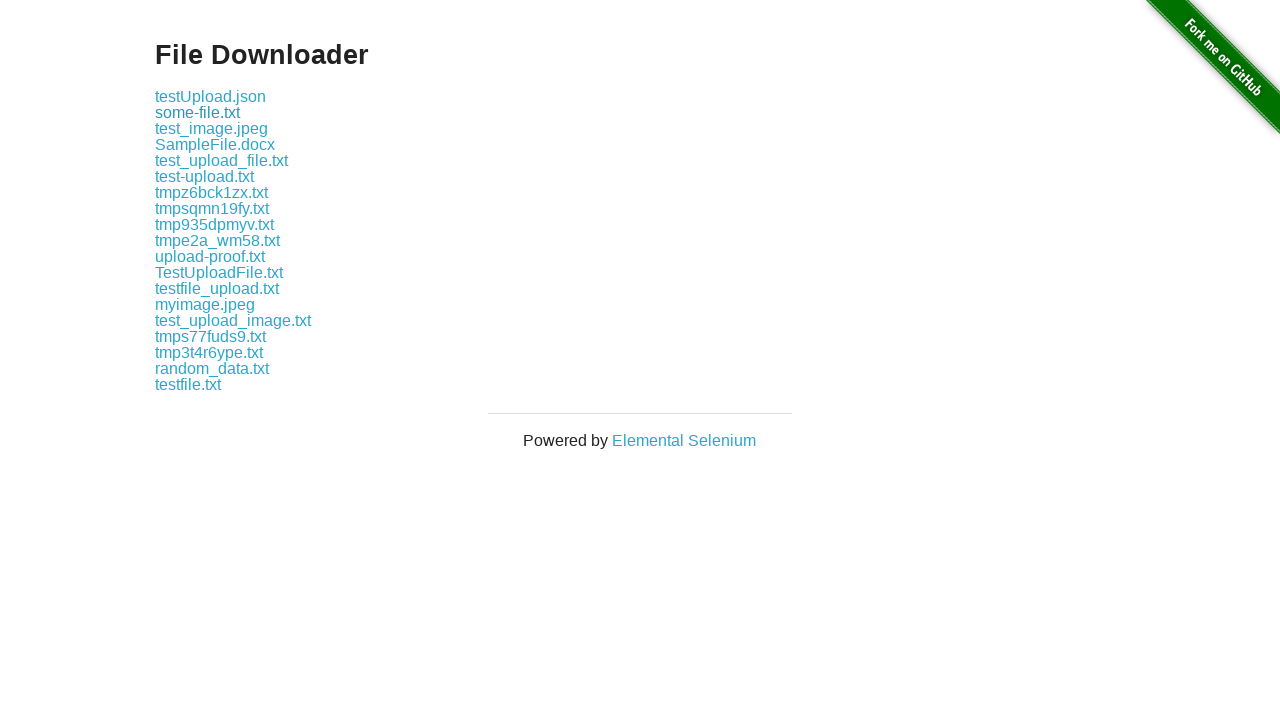